Tests marking individual todo items as complete by clicking their checkboxes

Starting URL: https://demo.playwright.dev/todomvc

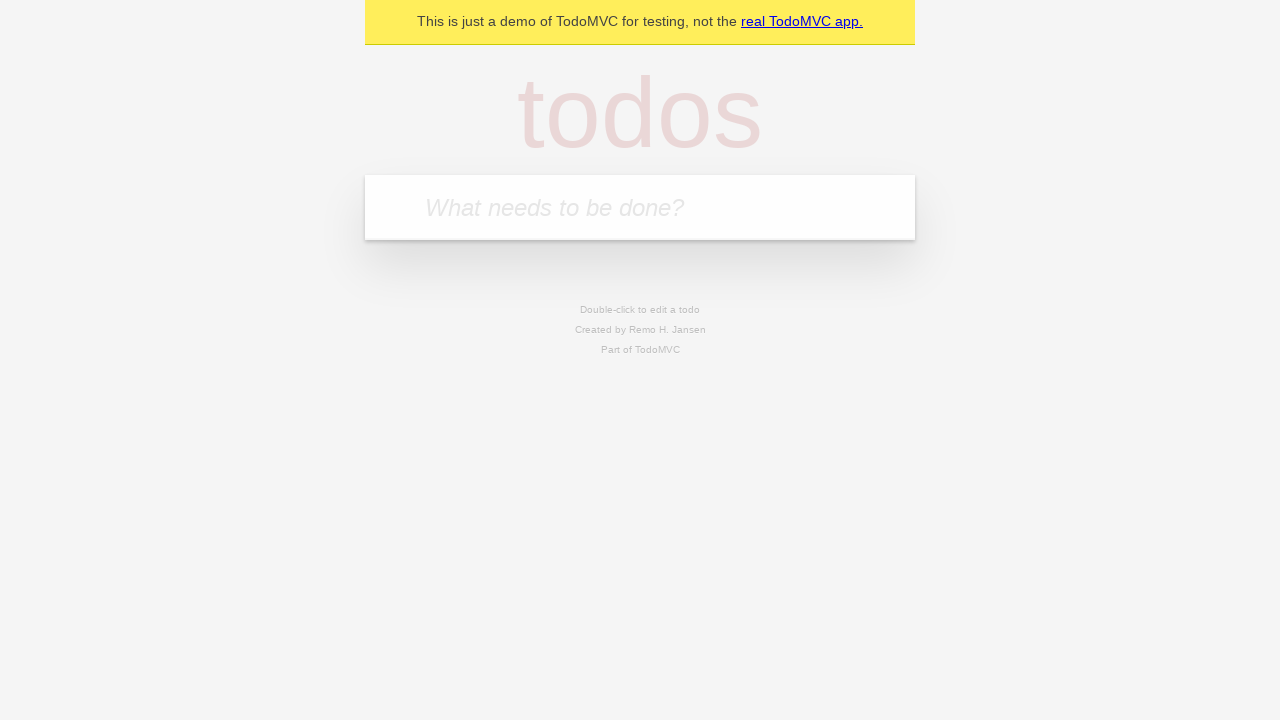

Filled input field with first todo item 'buy some cheese' on internal:attr=[placeholder="What needs to be done?"i]
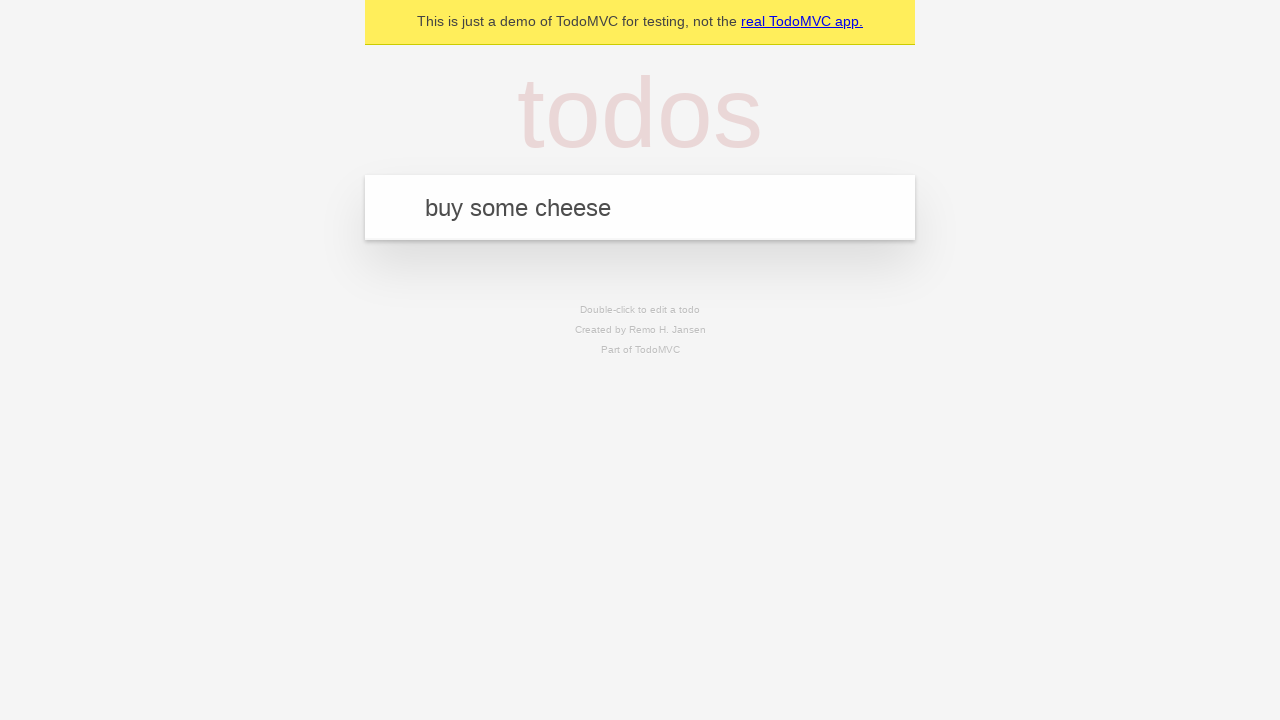

Pressed Enter to add first todo item on internal:attr=[placeholder="What needs to be done?"i]
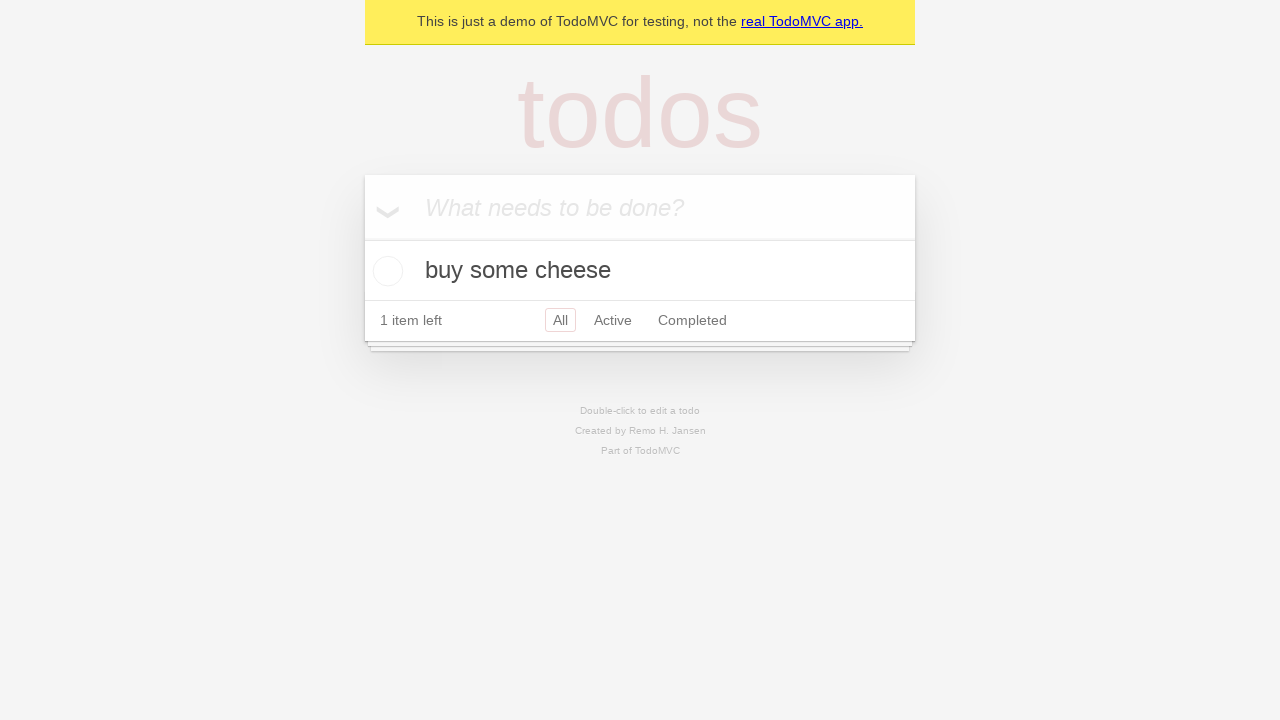

Filled input field with second todo item 'feed the cat' on internal:attr=[placeholder="What needs to be done?"i]
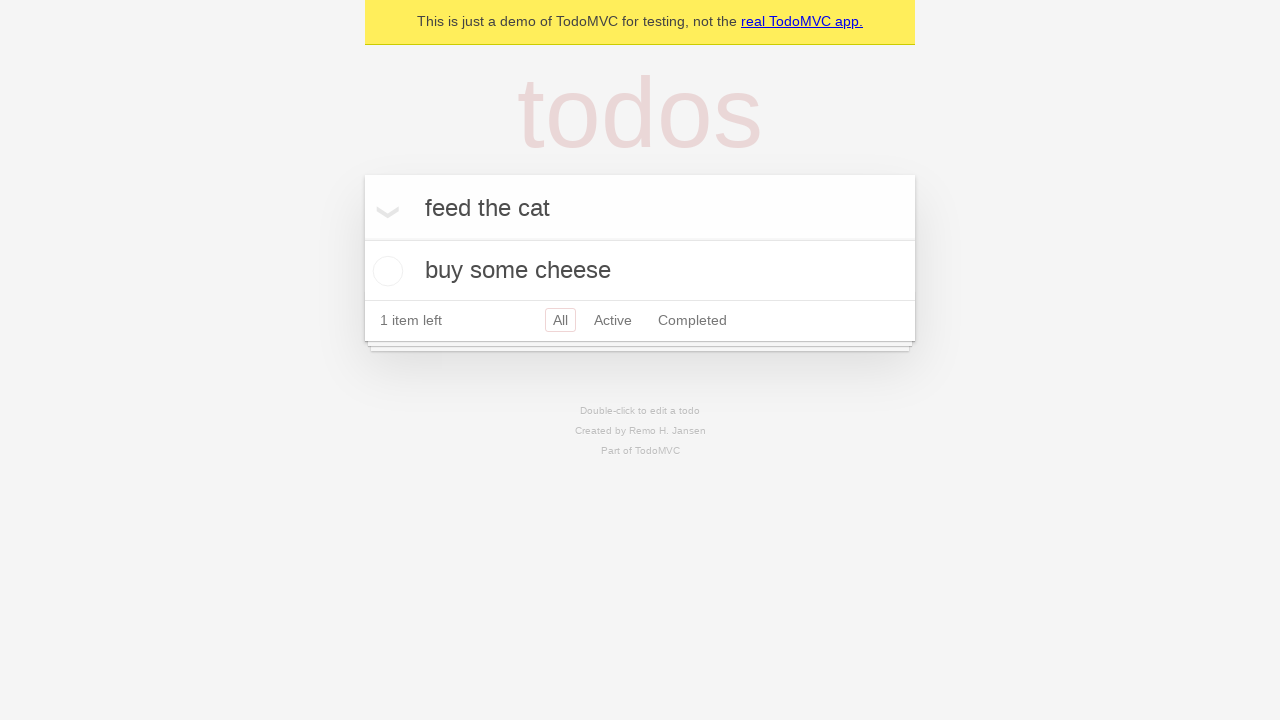

Pressed Enter to add second todo item on internal:attr=[placeholder="What needs to be done?"i]
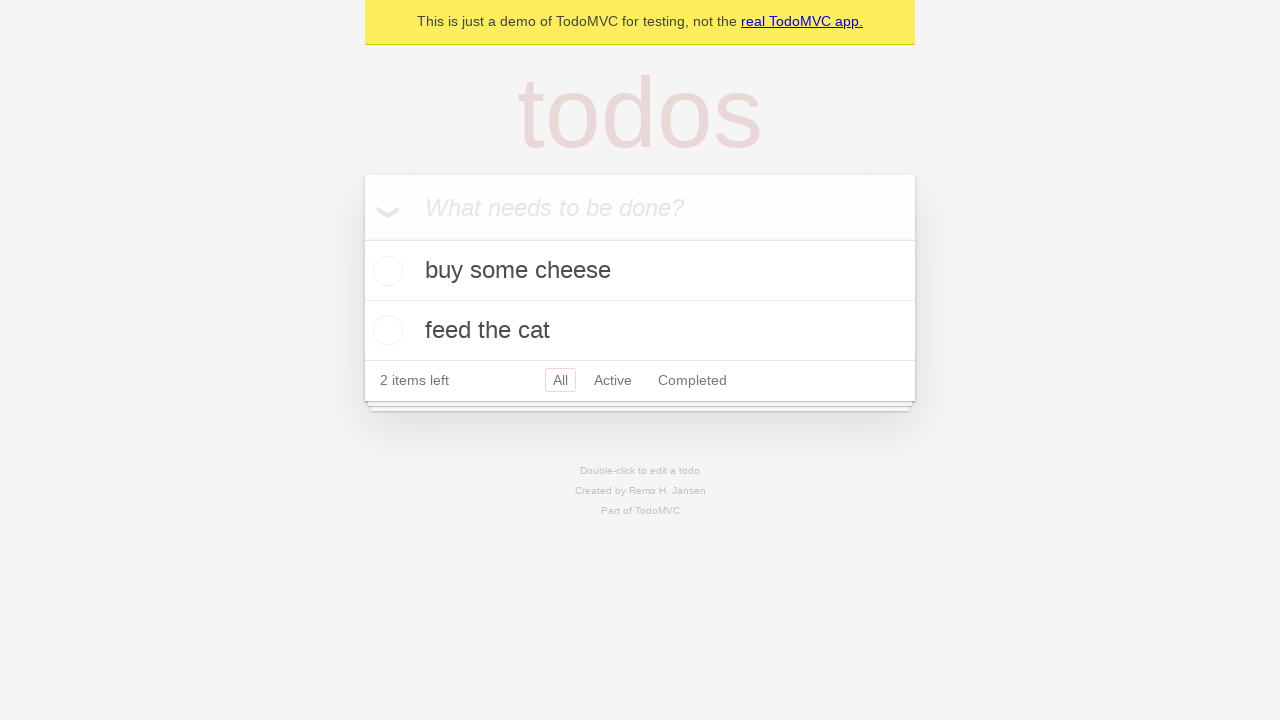

Marked first todo item as complete by clicking checkbox at (385, 271) on internal:testid=[data-testid="todo-item"s] >> nth=0 >> internal:role=checkbox
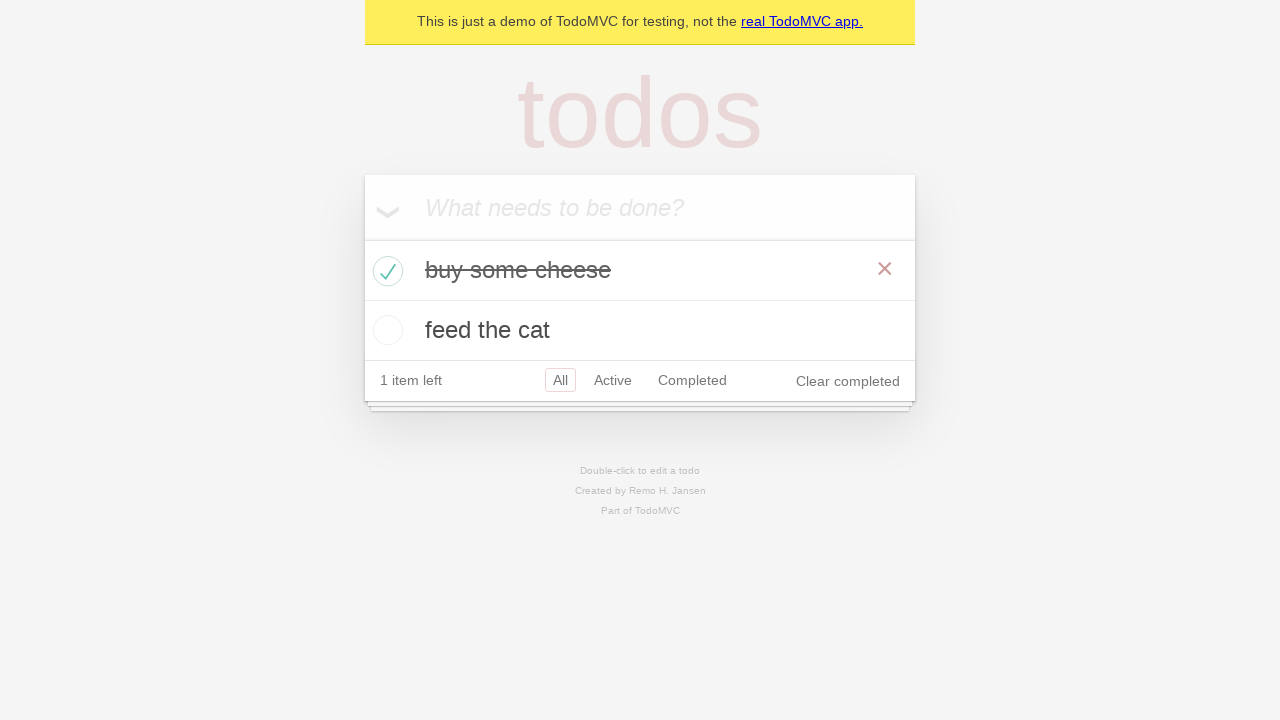

Marked second todo item as complete by clicking checkbox at (385, 330) on internal:testid=[data-testid="todo-item"s] >> nth=1 >> internal:role=checkbox
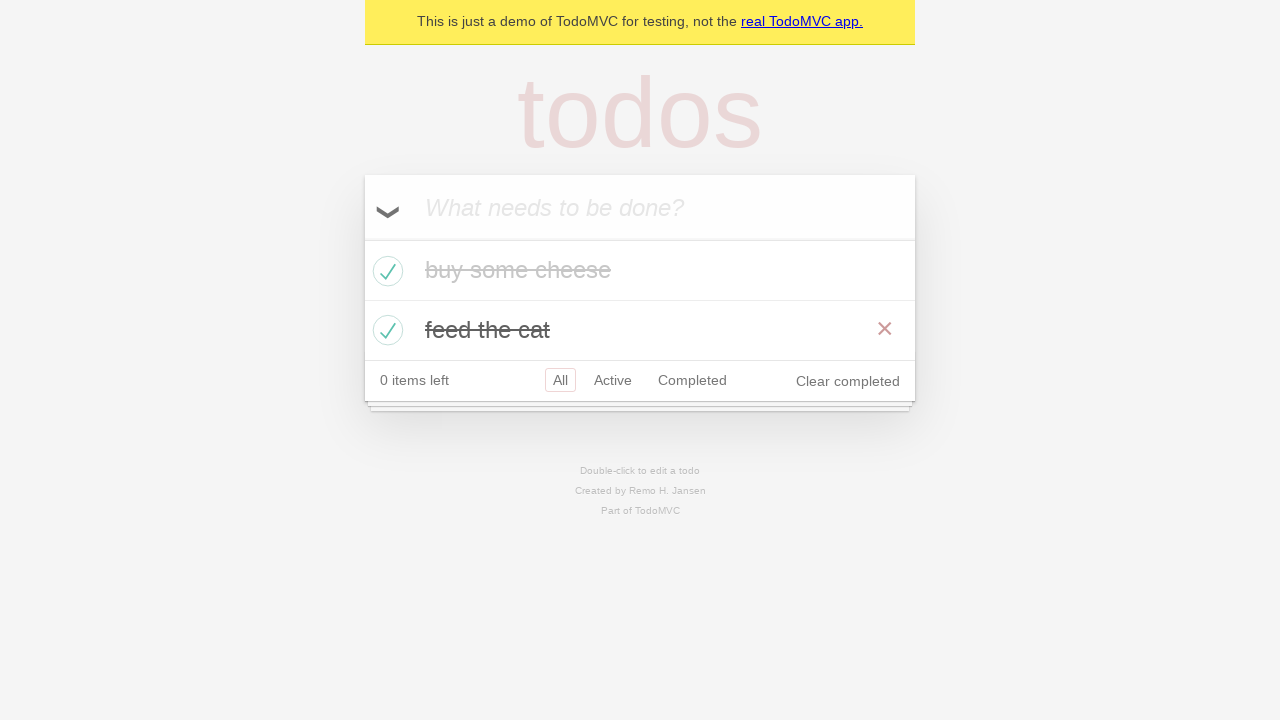

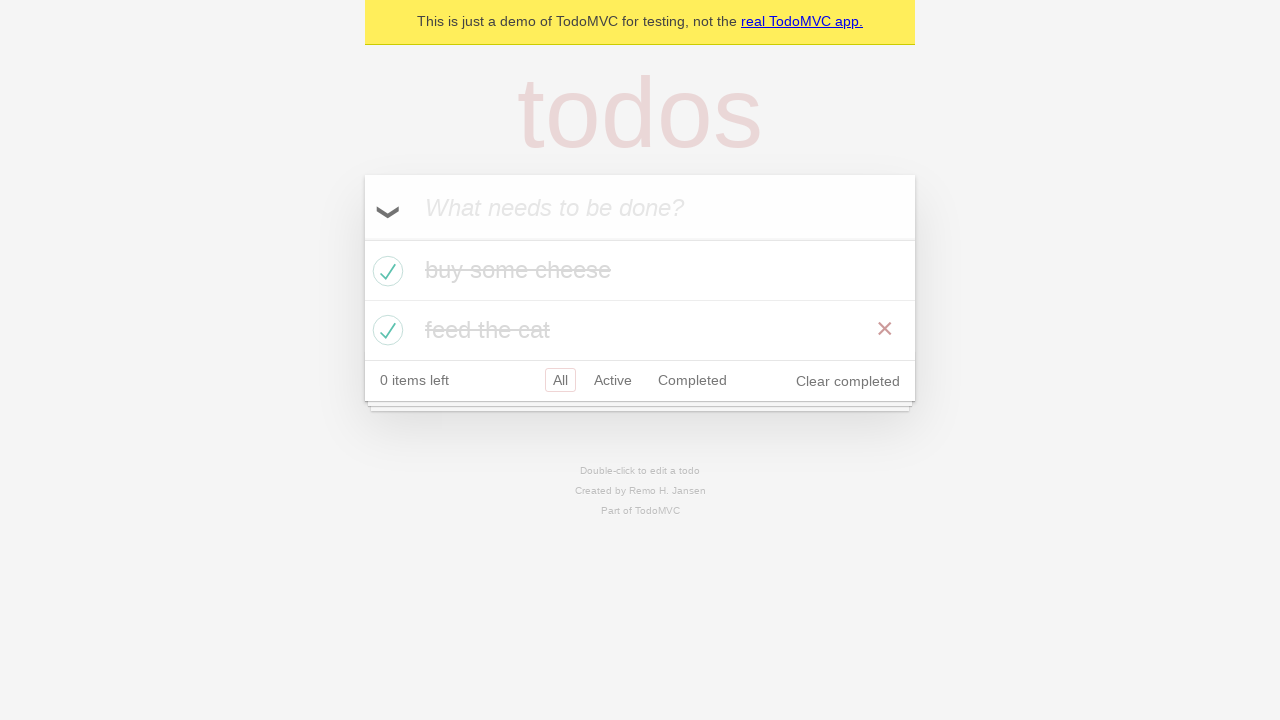